Navigates to an educational website and clicks the Login link to access the login page

Starting URL: https://letskodeit.teachable.com/

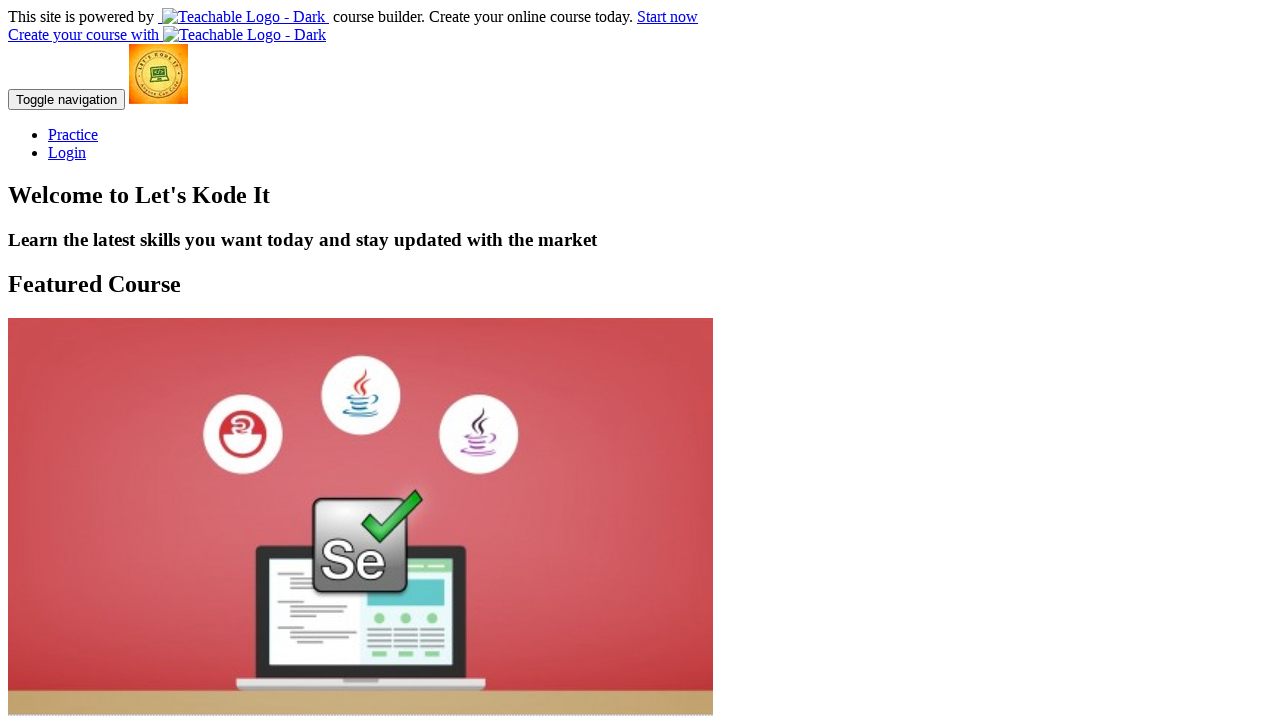

Navigated to the educational website https://letskodeit.teachable.com/
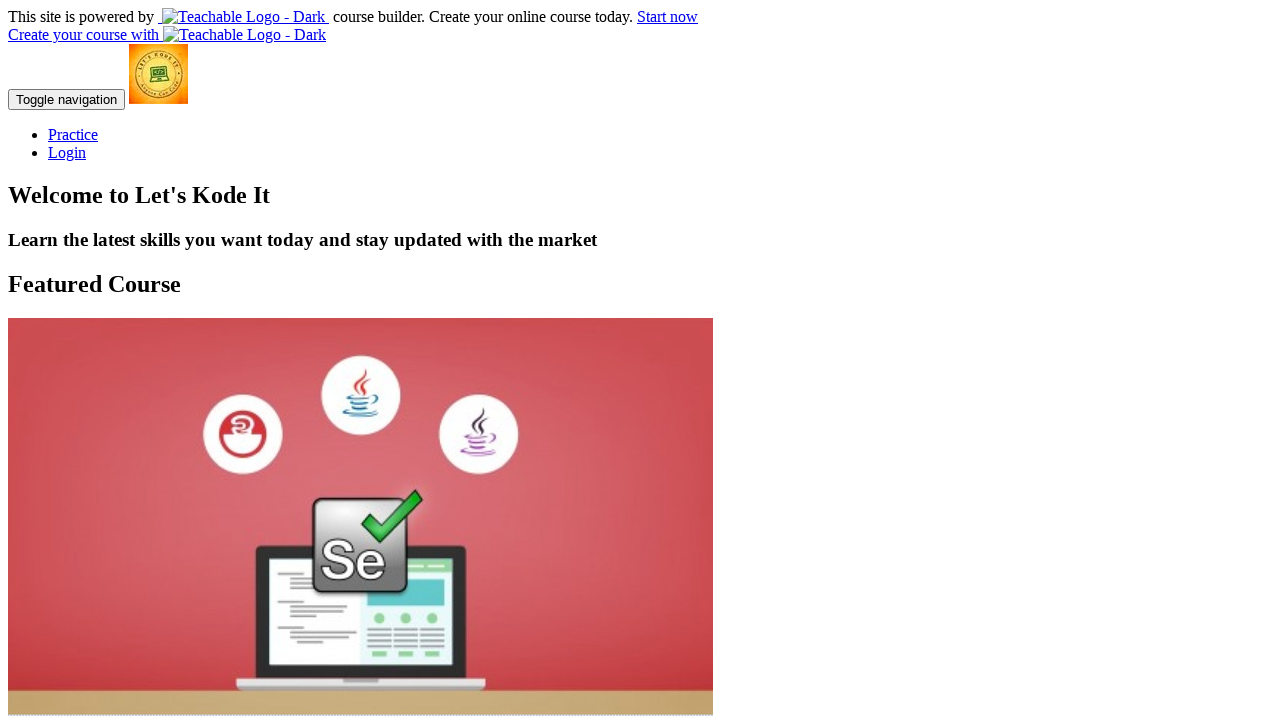

Clicked the Login link at (67, 152) on text=Login
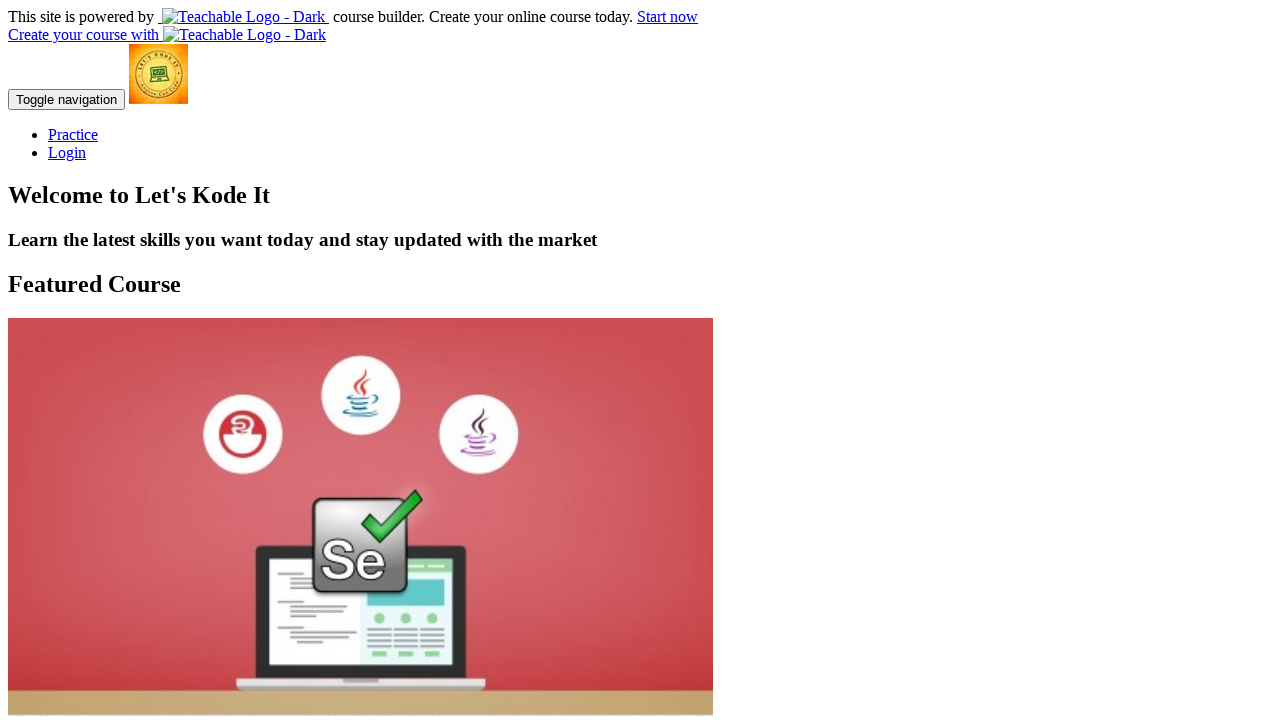

Login page loaded and network idle
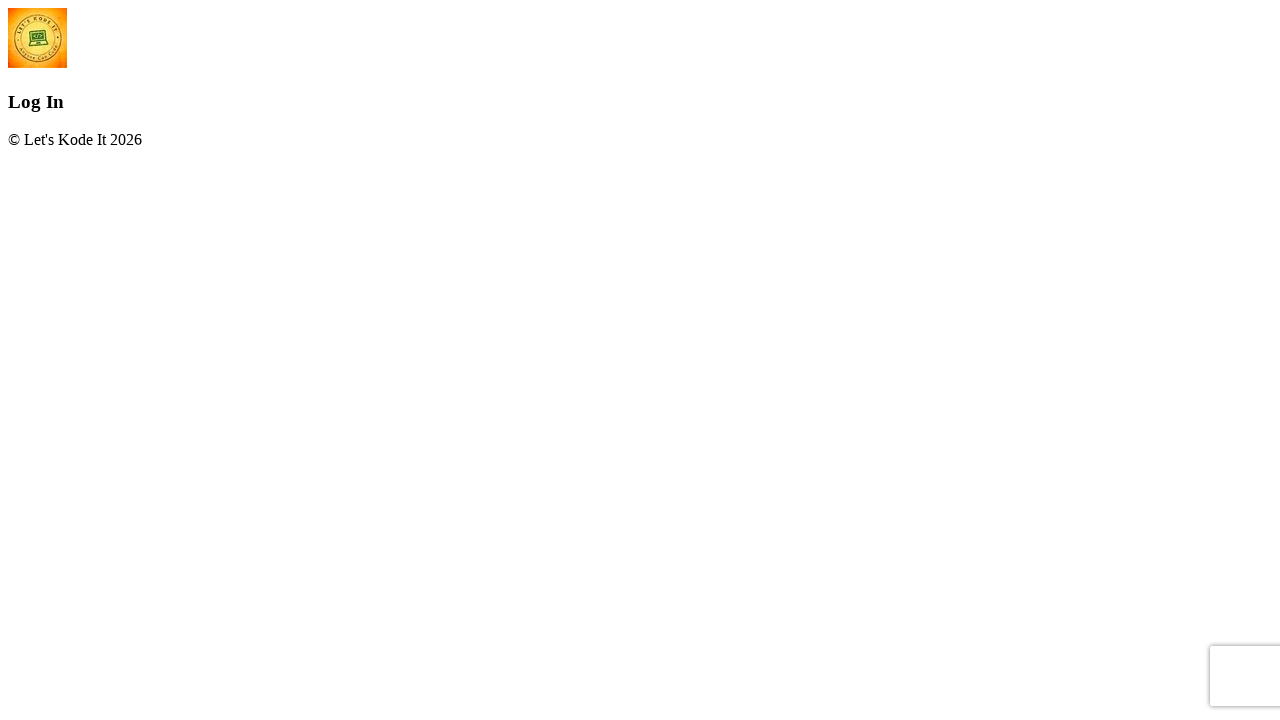

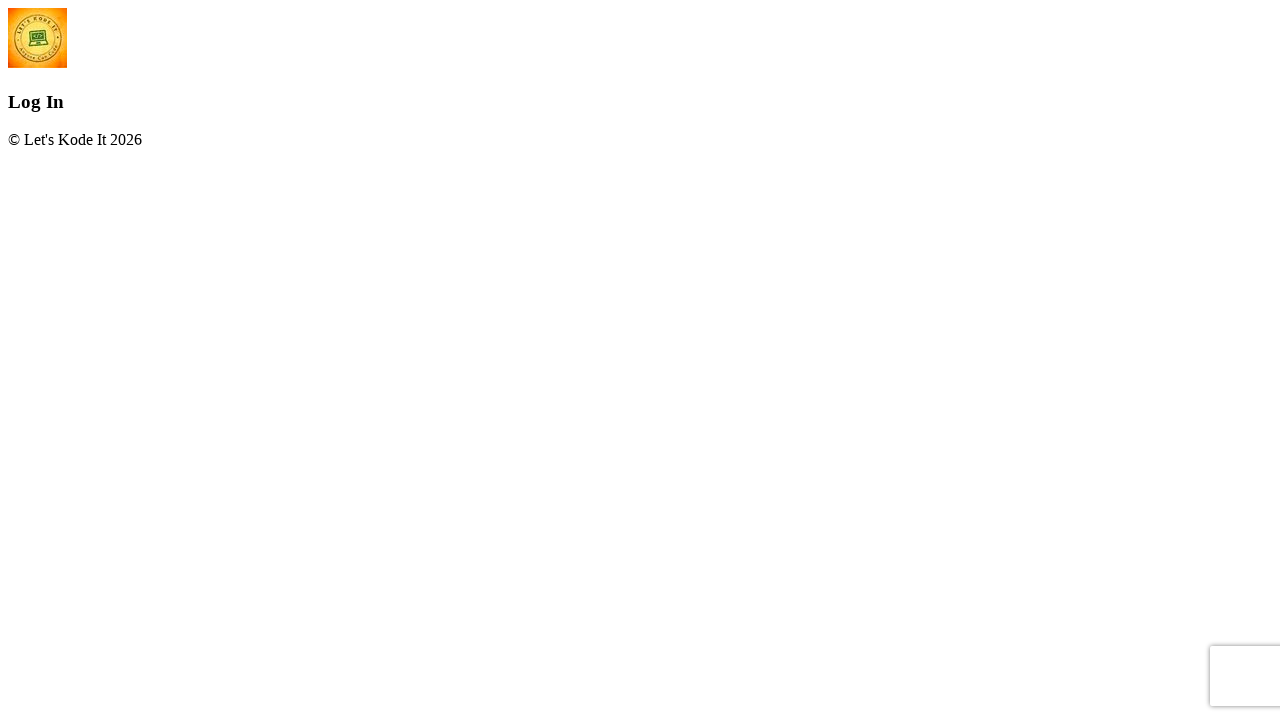